Tests window handling functionality by opening new windows, counting them, and switching between windows

Starting URL: https://www.leafground.com/window.xhtml

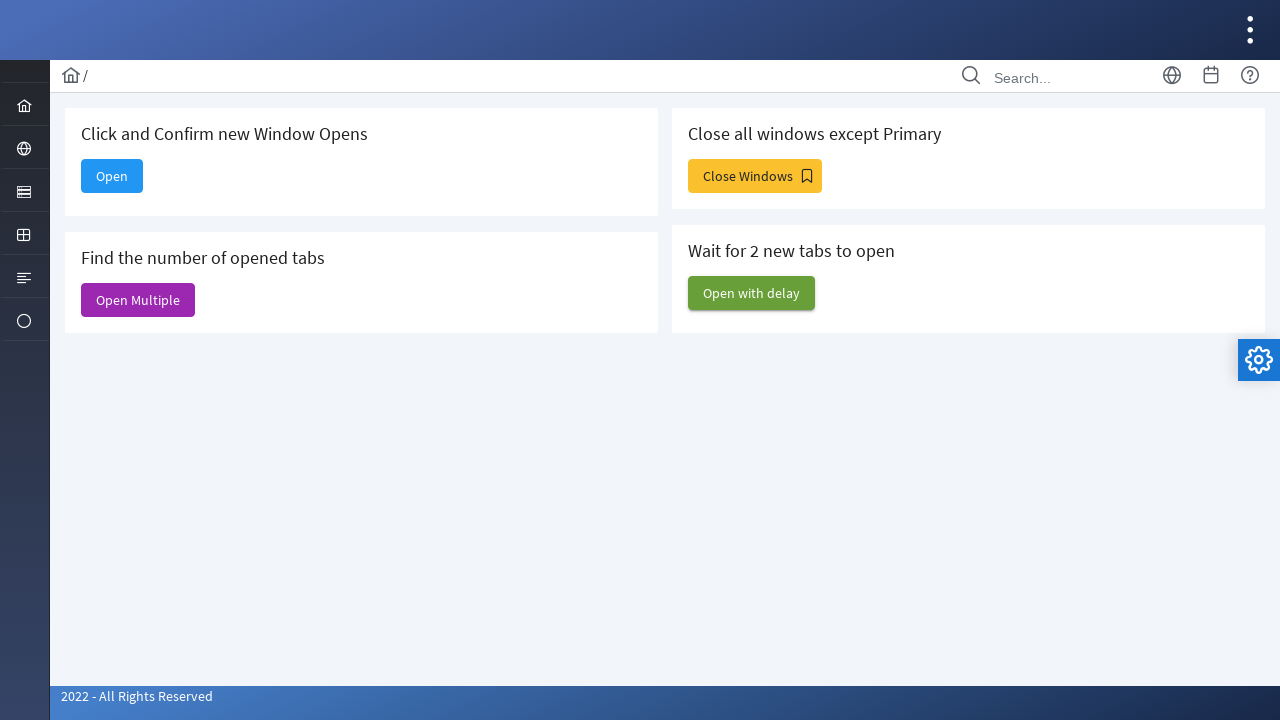

Stored reference to main window handle
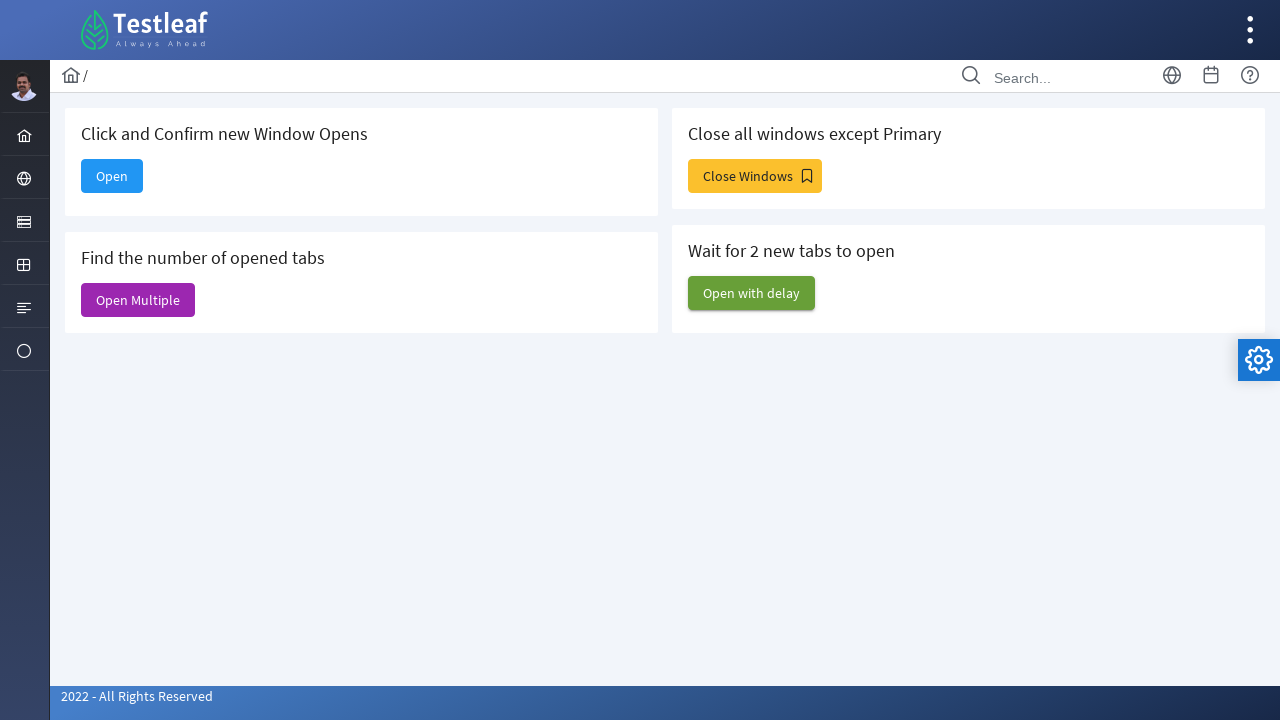

Clicked button to open multiple windows at (138, 300) on #j_idt88\:j_idt91
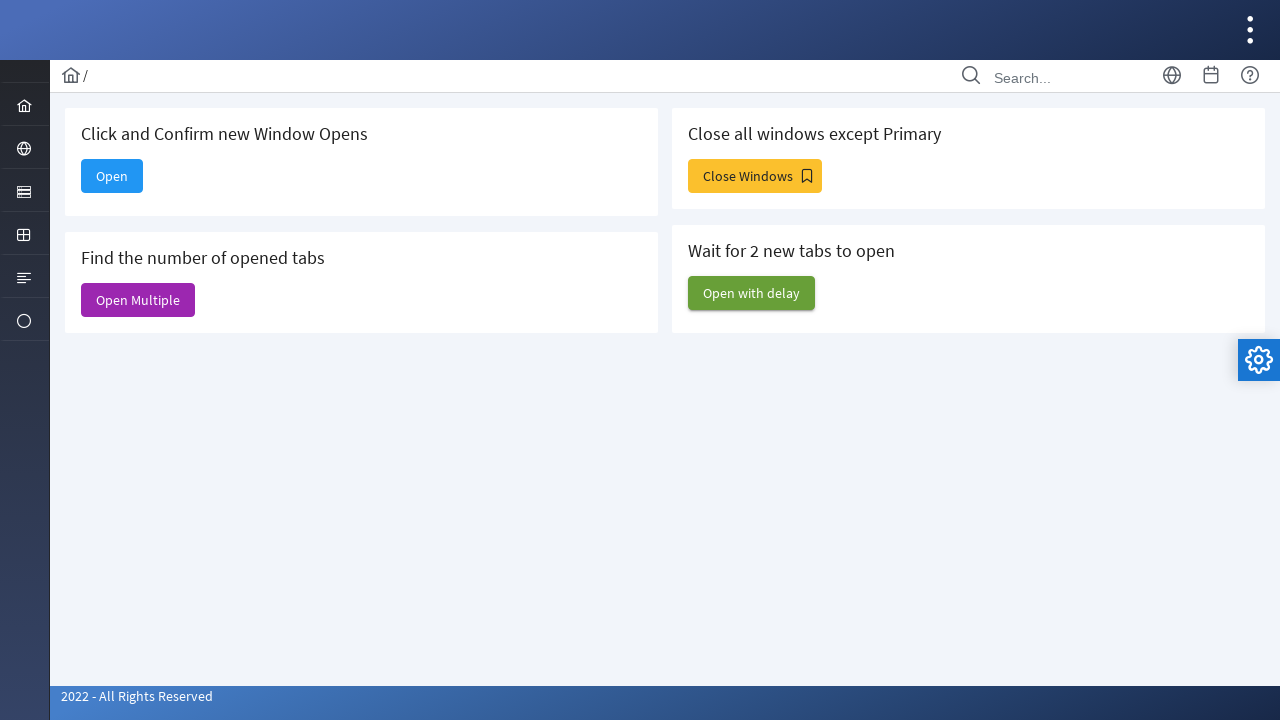

Waited 1 second for new windows to open
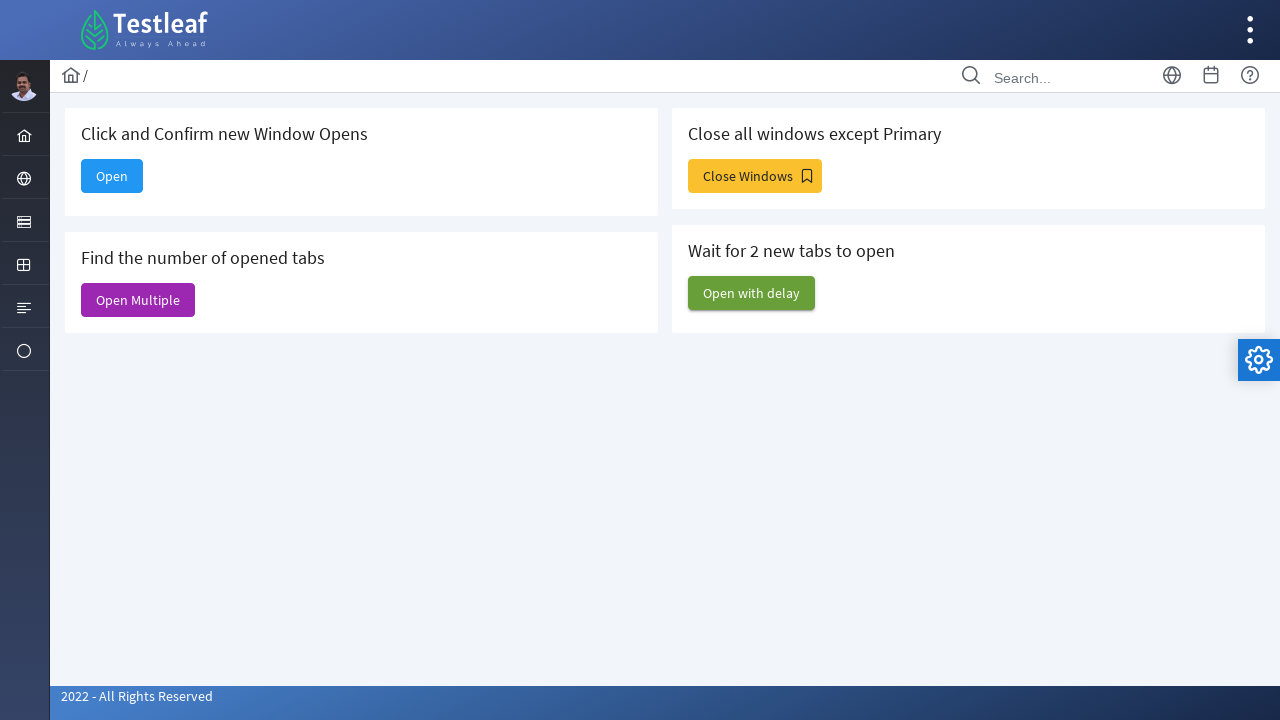

Retrieved all open windows - total count: 6
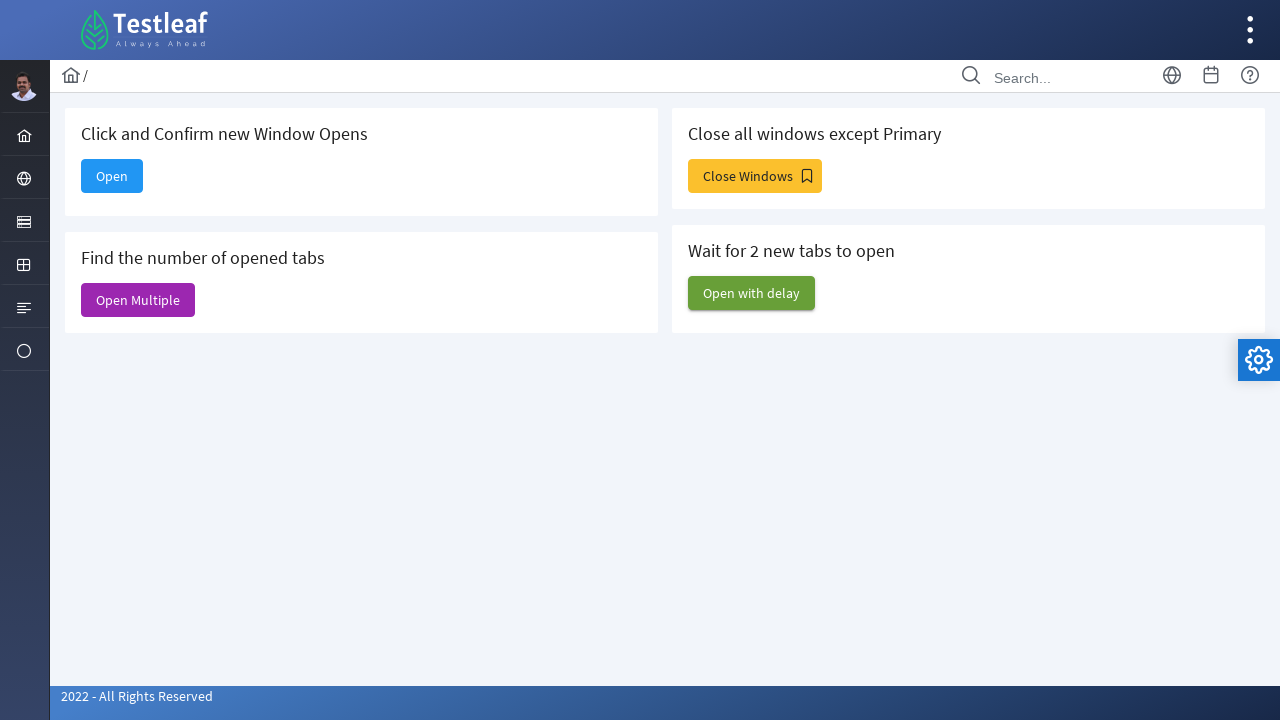

Closed a non-main window
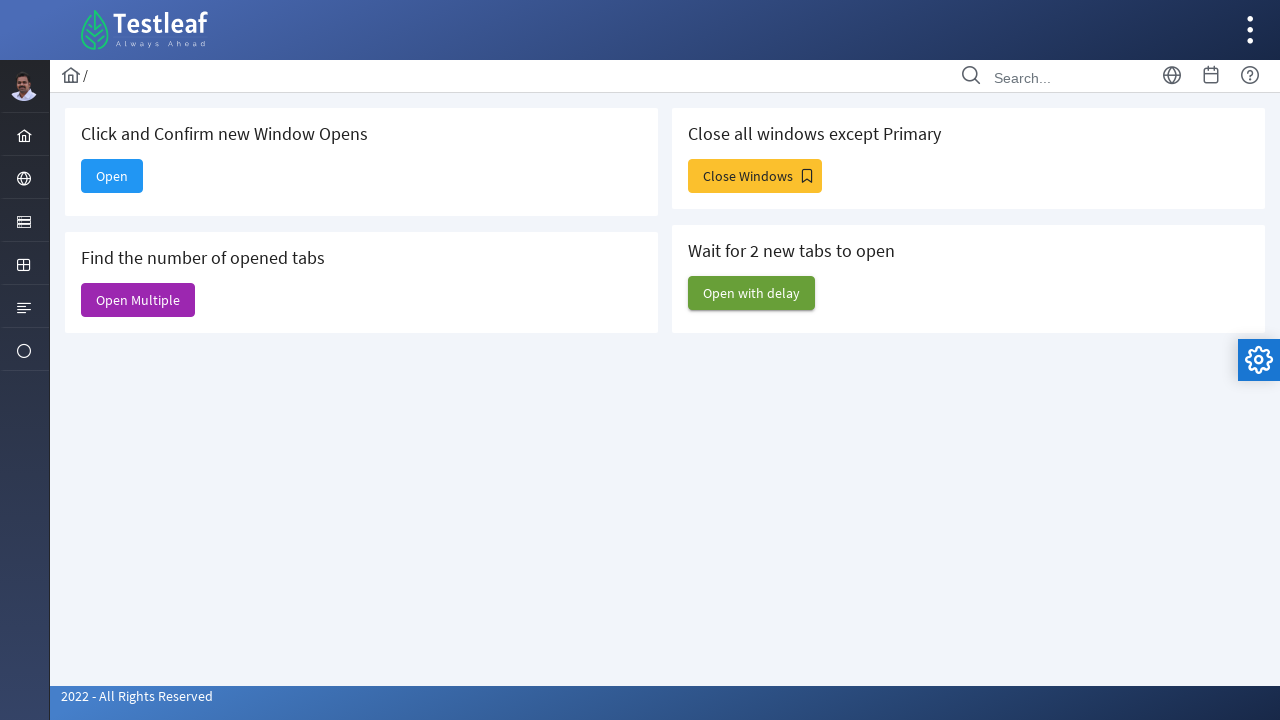

Closed a non-main window
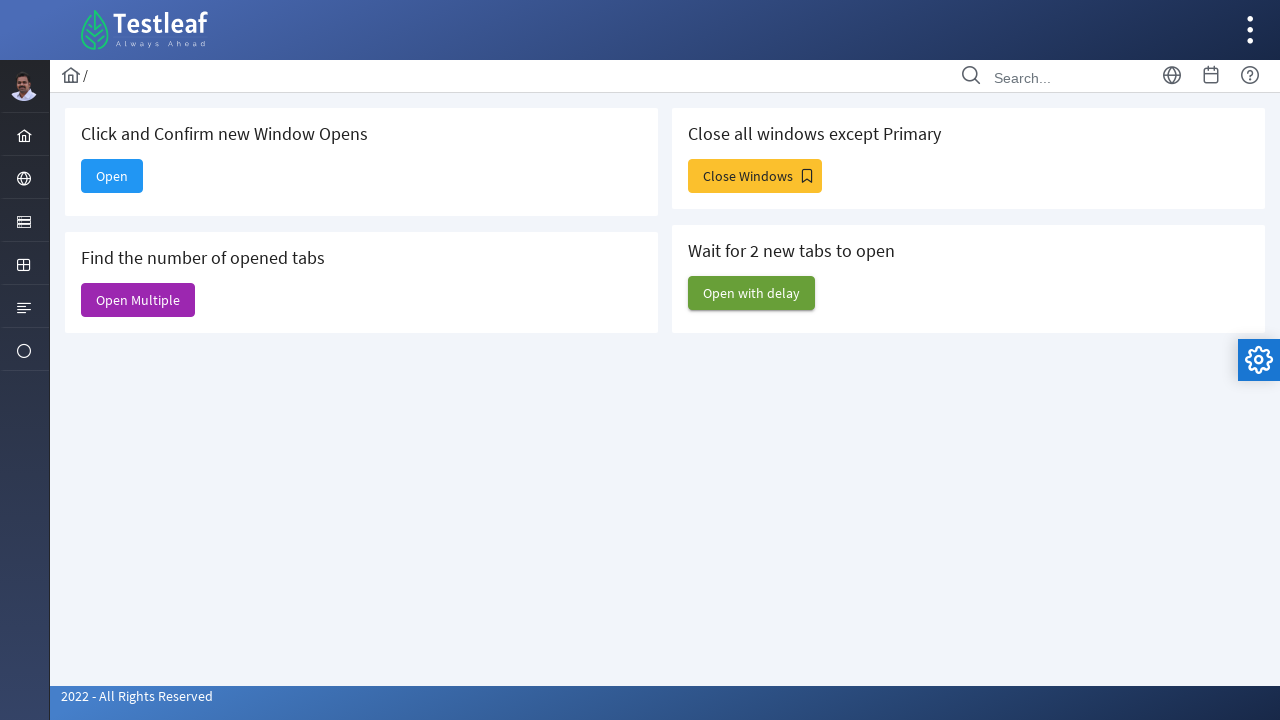

Closed a non-main window
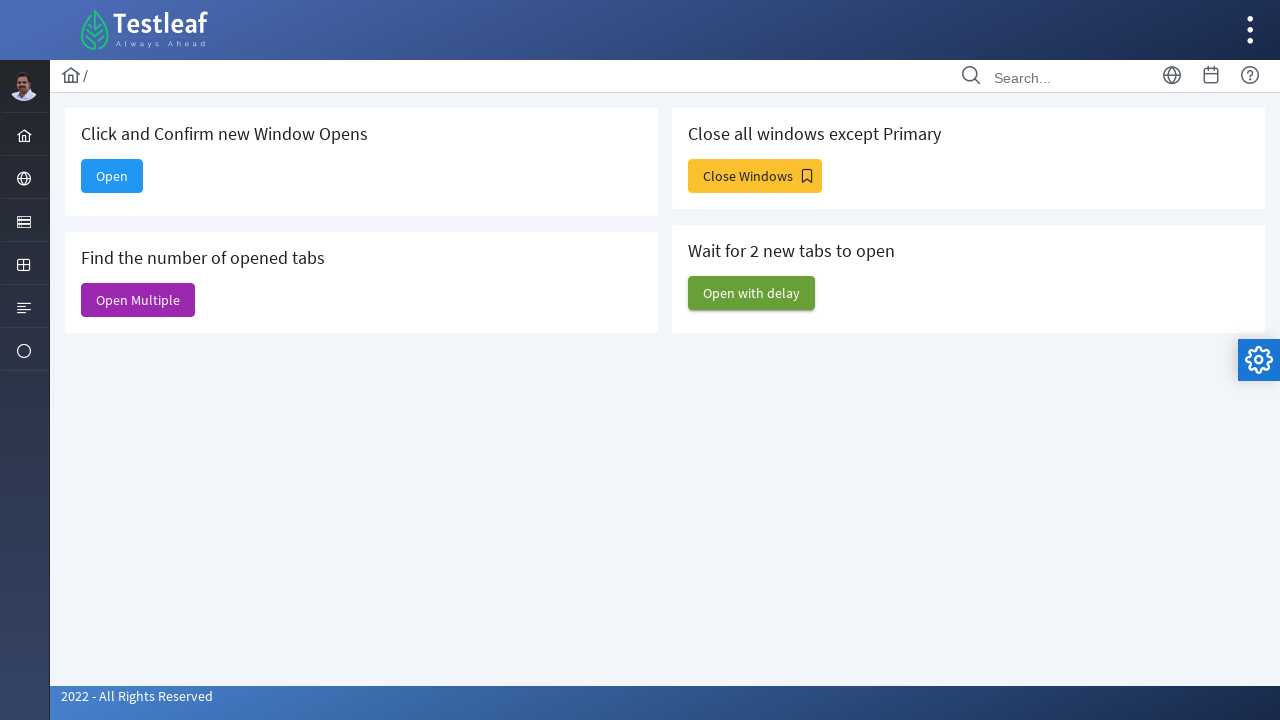

Closed a non-main window
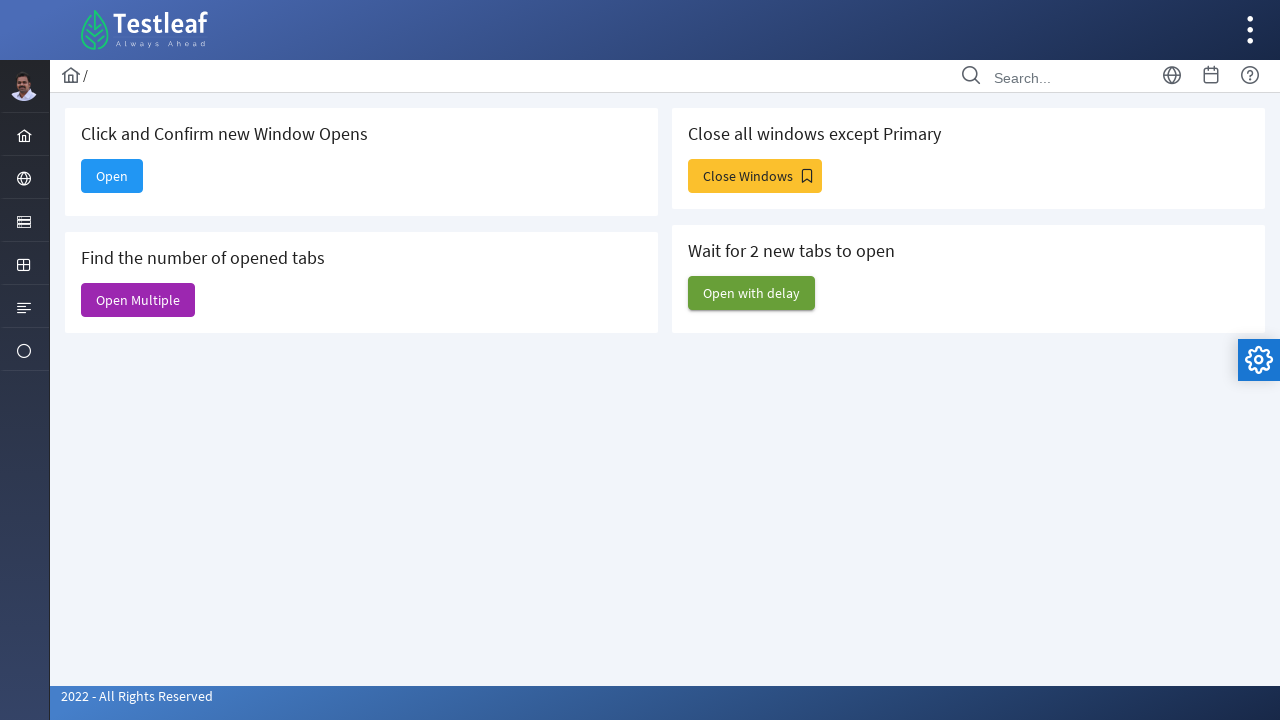

Closed a non-main window
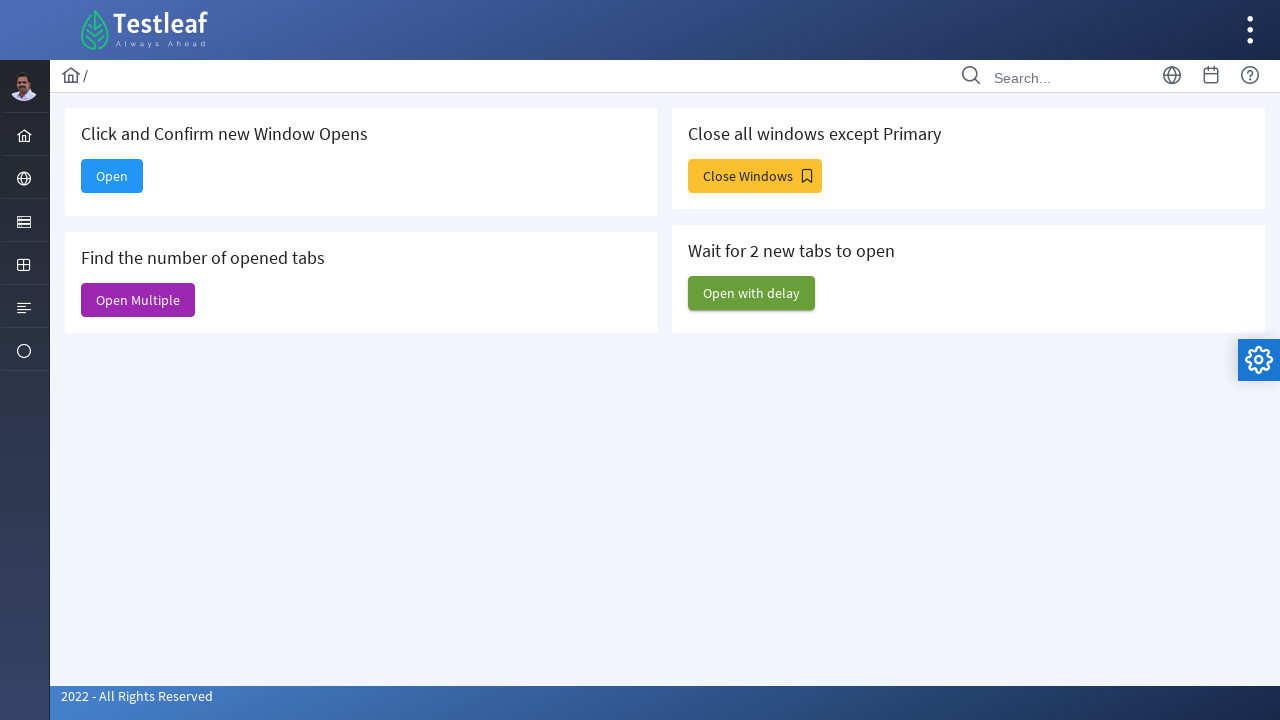

Switched back to main window
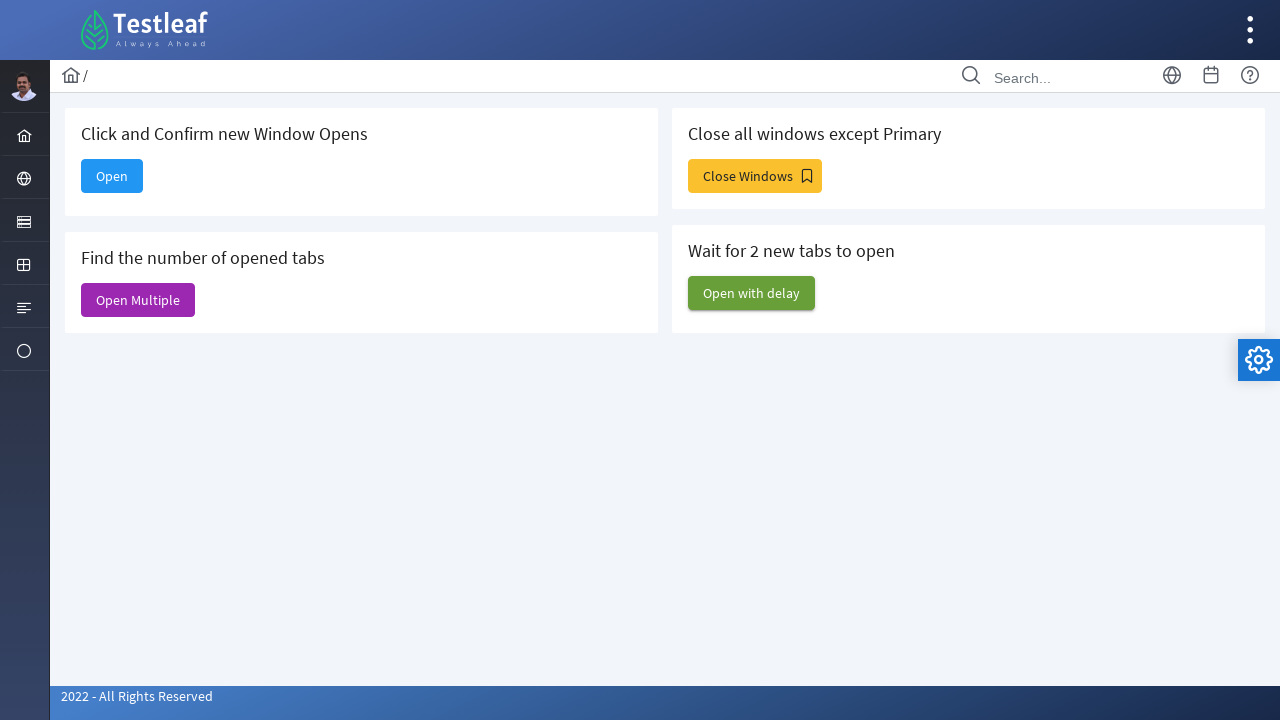

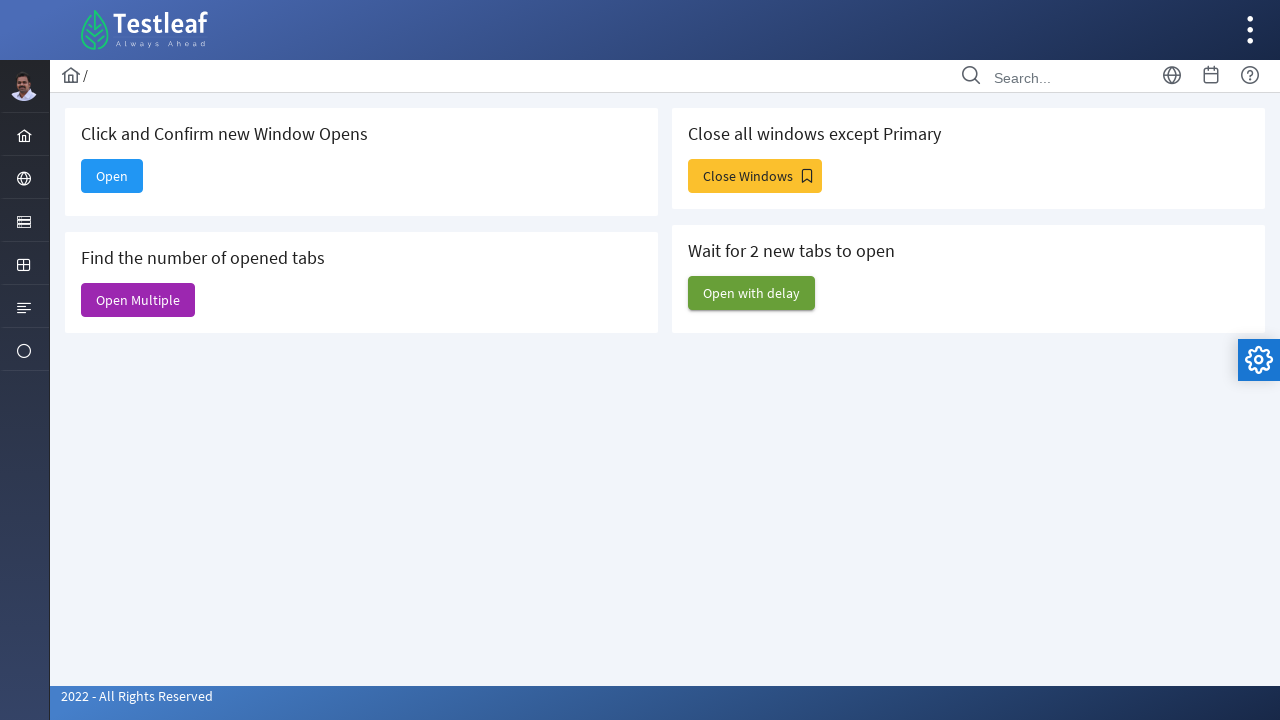